Tests prompt dialog by entering a year value and accepting multiple sequential dialogs

Starting URL: https://antoniotrindade.com.br/treinoautomacao/elementsweb.html

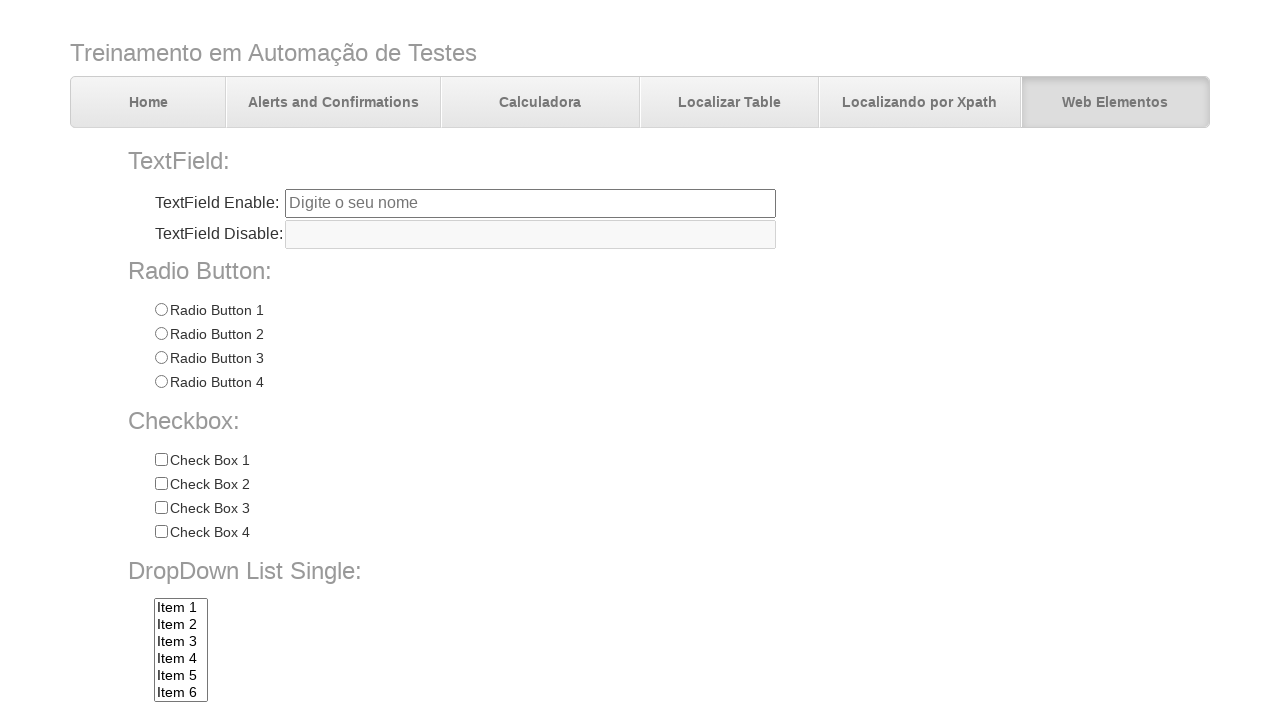

Set up dialog event handler
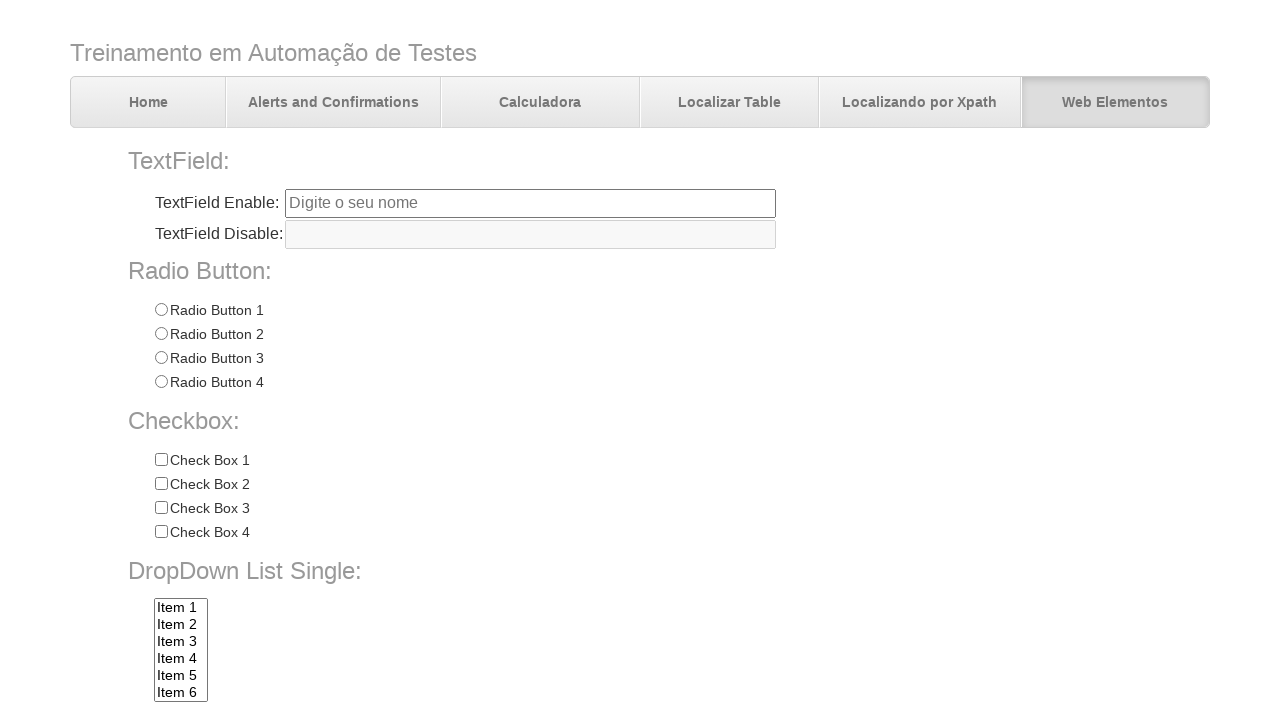

Clicked prompt button to trigger dialog at (375, 700) on #promptBtn
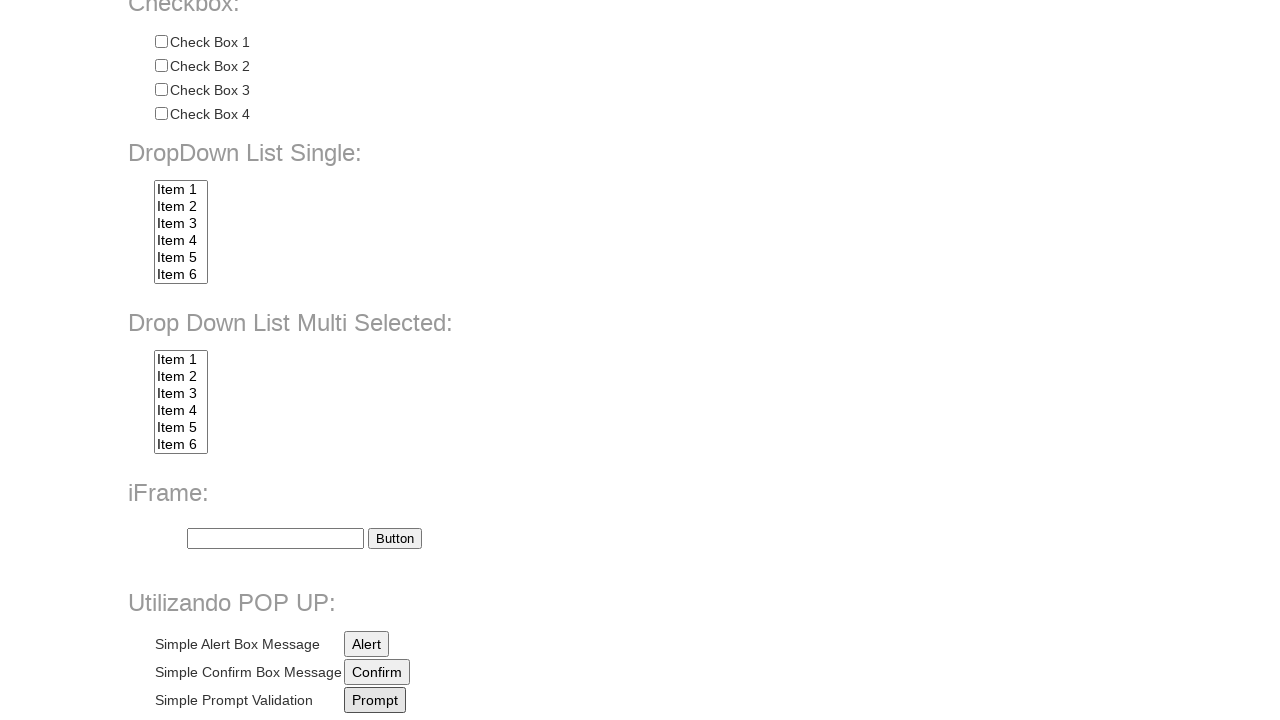

Waited for dialogs to be processed
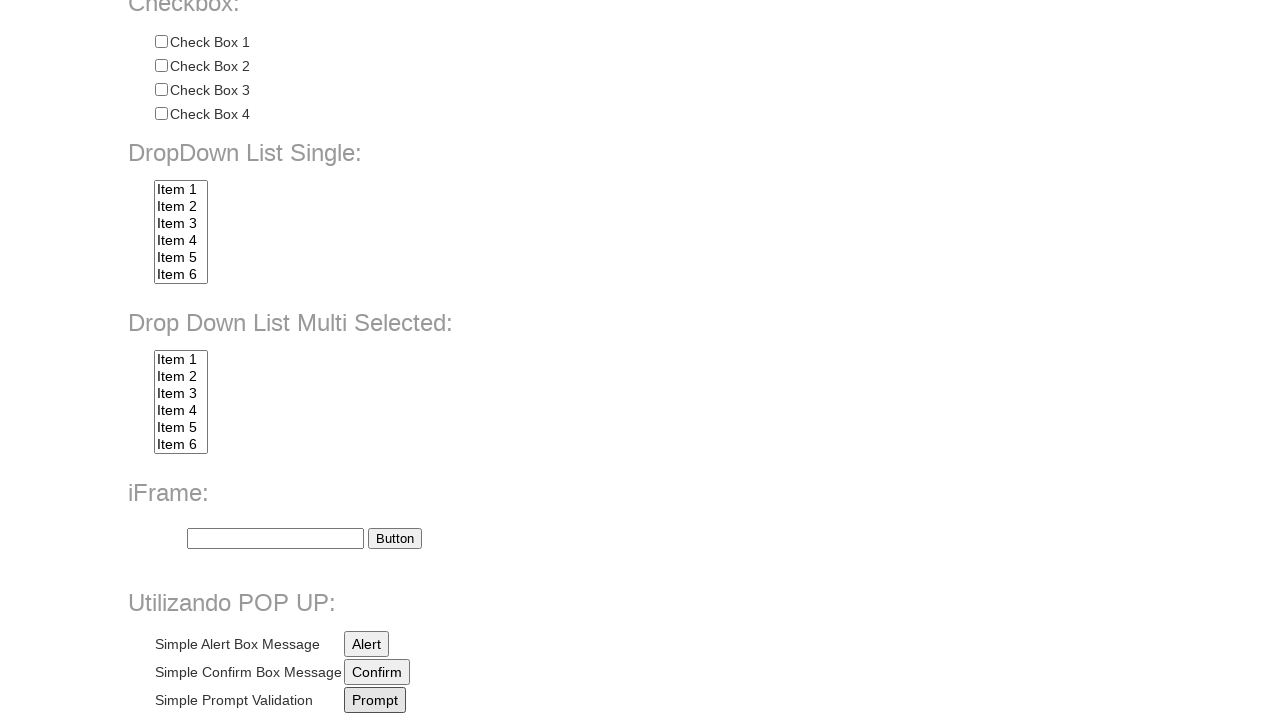

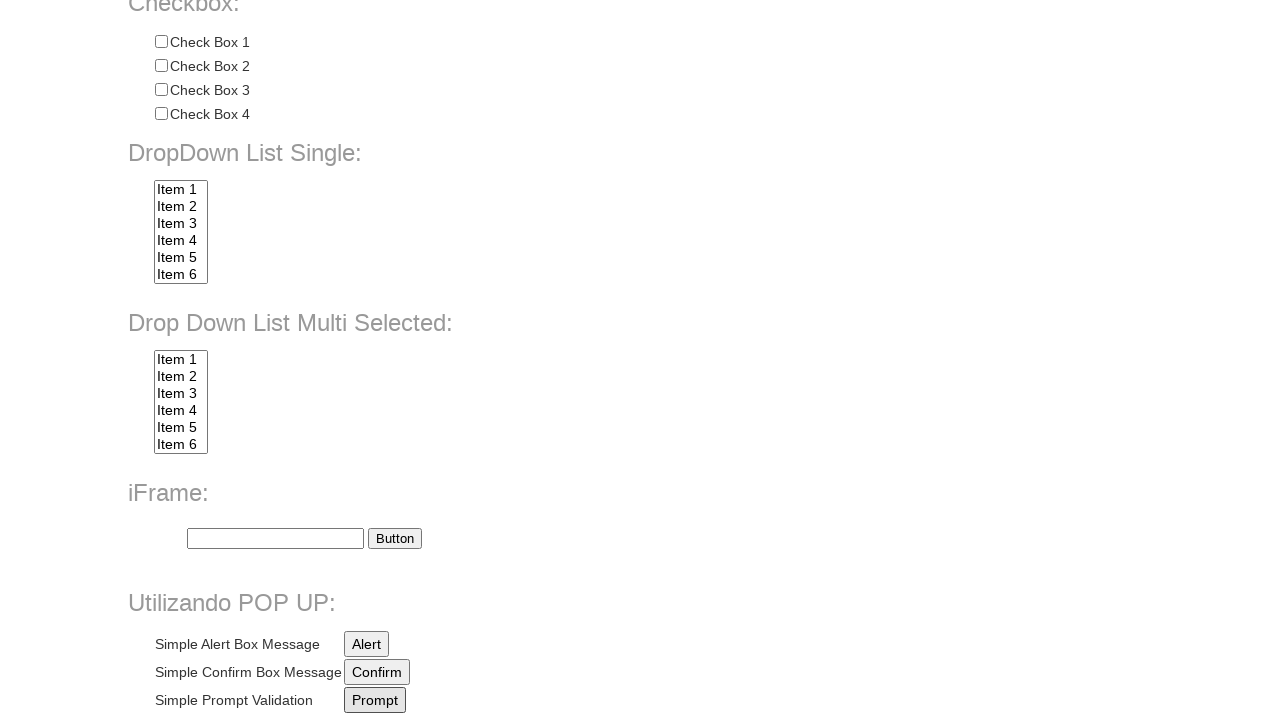